Tests data table sorting by clicking the dues column header twice to sort in descending order (table without semantic attributes)

Starting URL: http://the-internet.herokuapp.com/tables

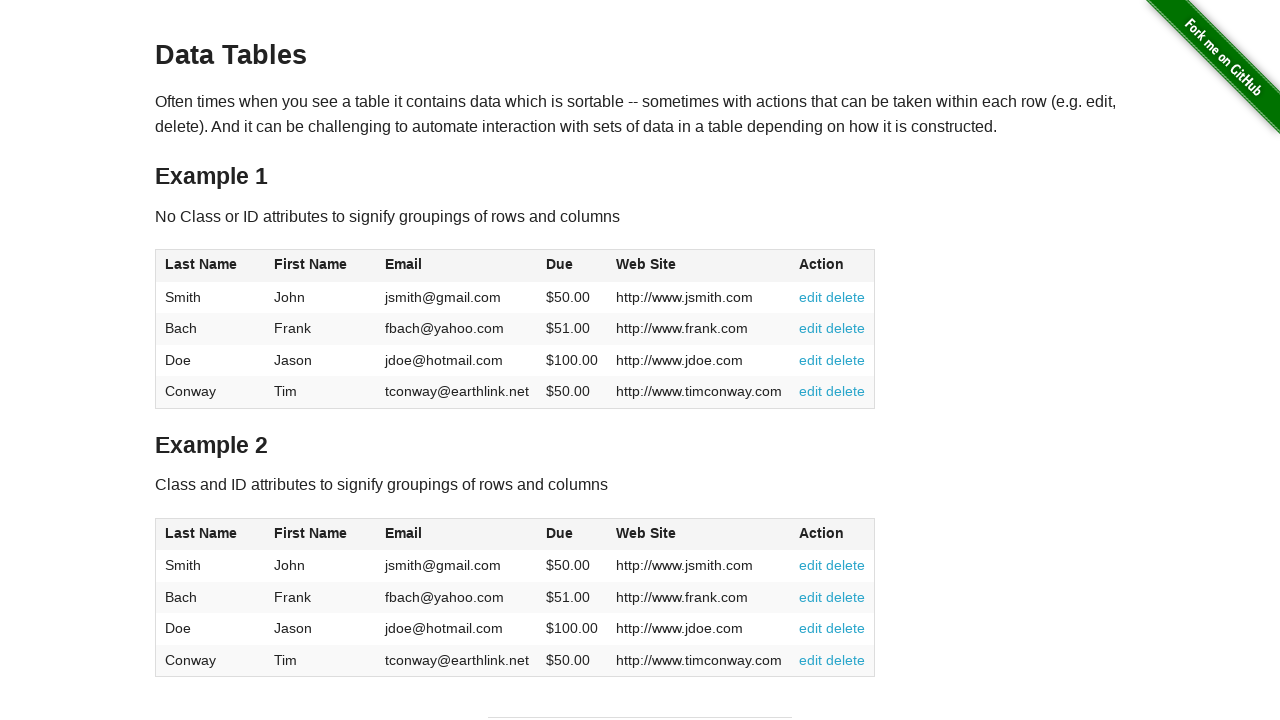

Clicked dues column header to initiate sort at (572, 266) on #table1 thead tr th:nth-of-type(4)
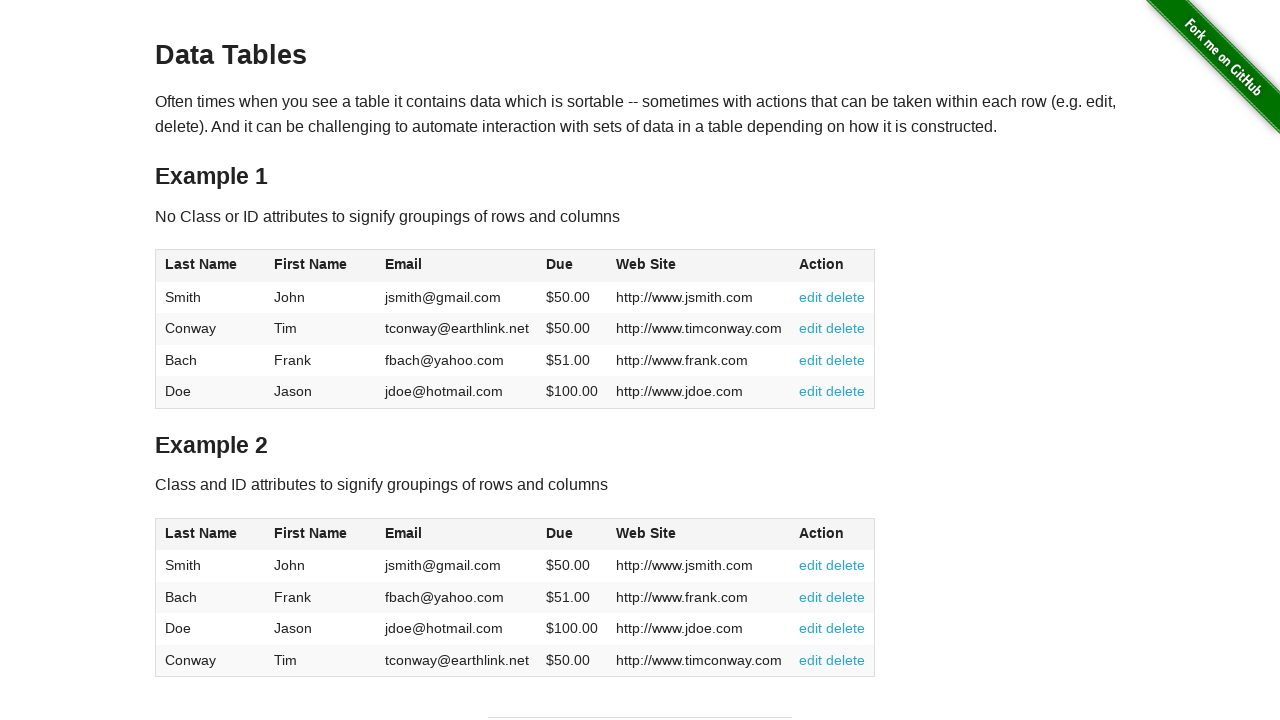

Clicked dues column header again to sort in descending order at (572, 266) on #table1 thead tr th:nth-of-type(4)
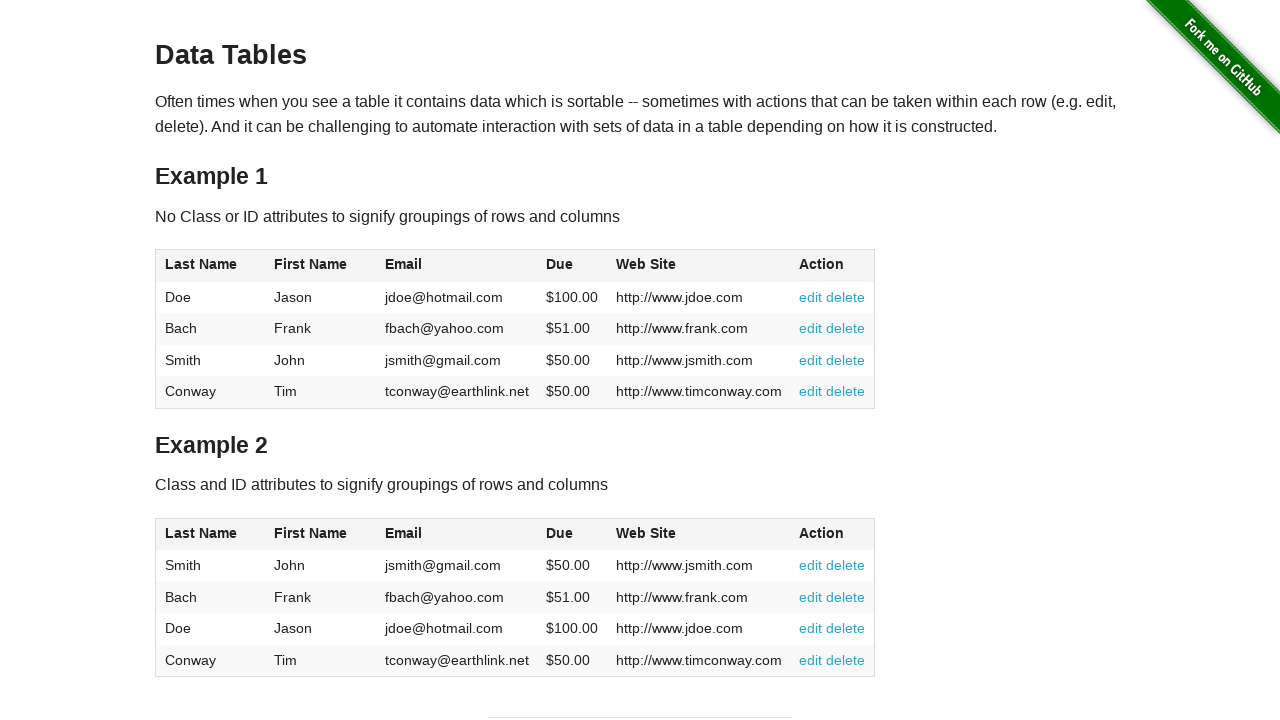

Table data loaded with descending sort applied
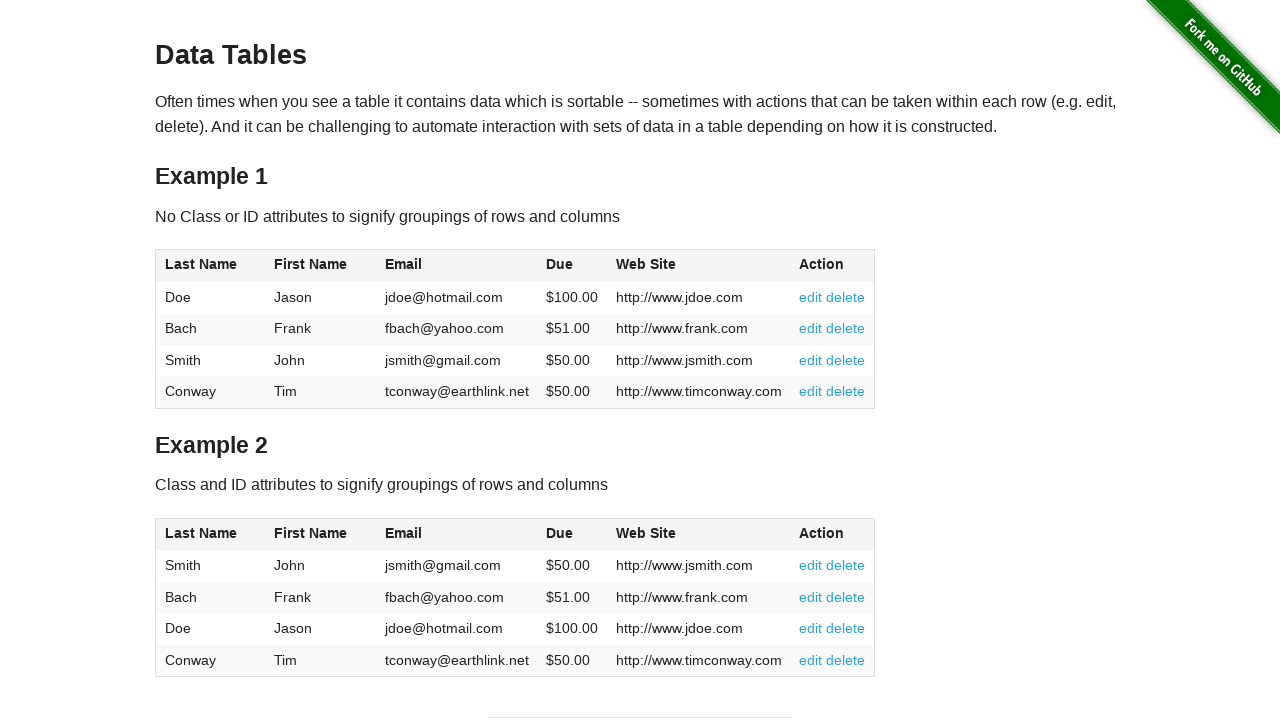

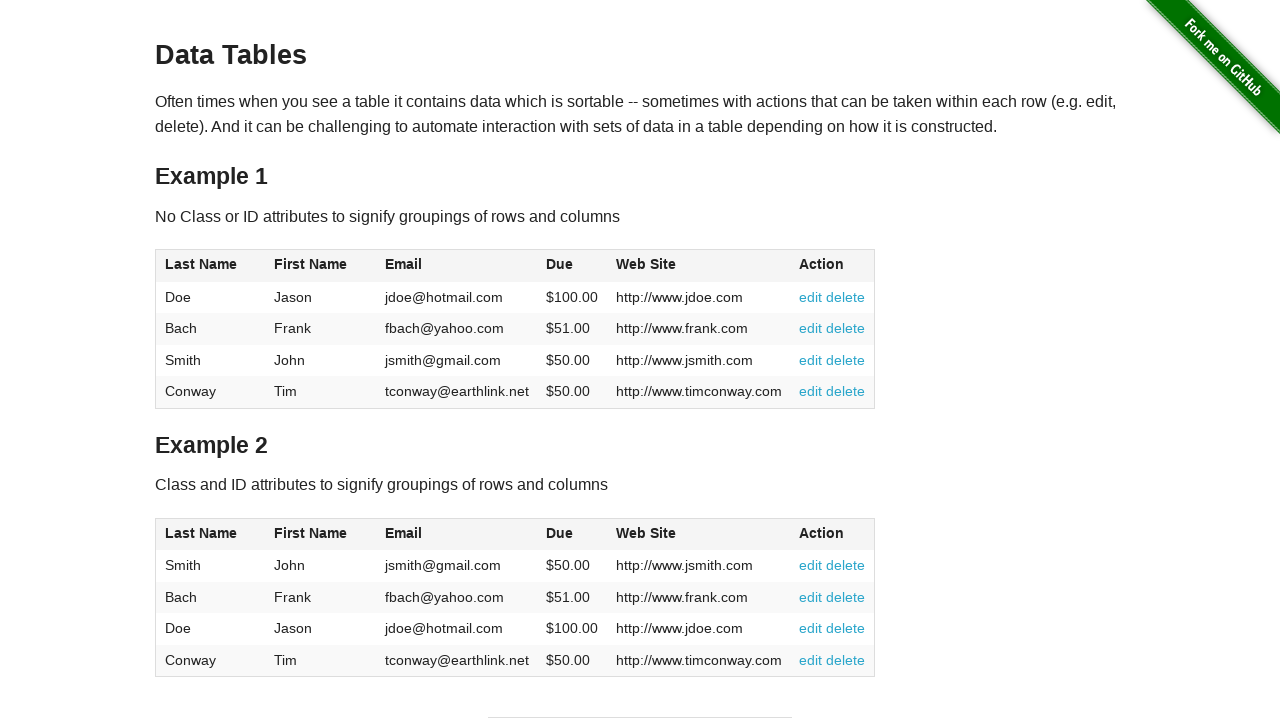